Navigates to the Oxylabs blog page and verifies that blog post elements are present on the page

Starting URL: https://oxylabs.io/blog

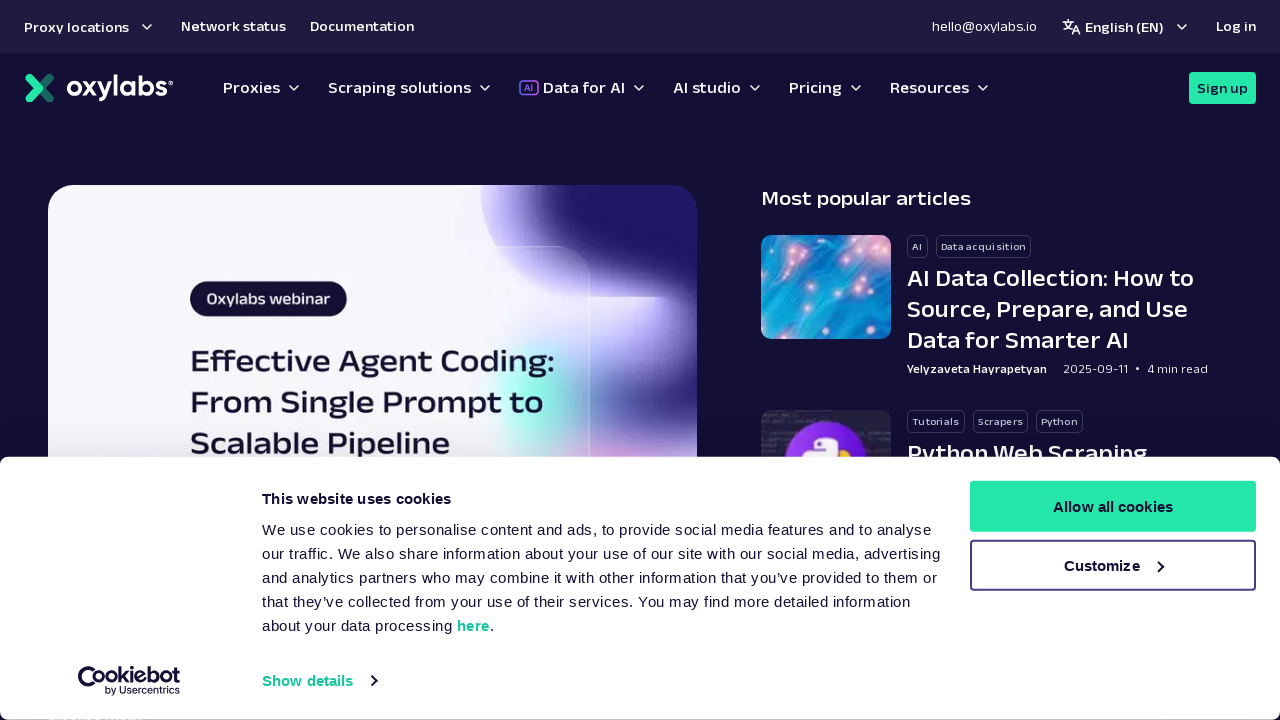

Navigated to Oxylabs blog page
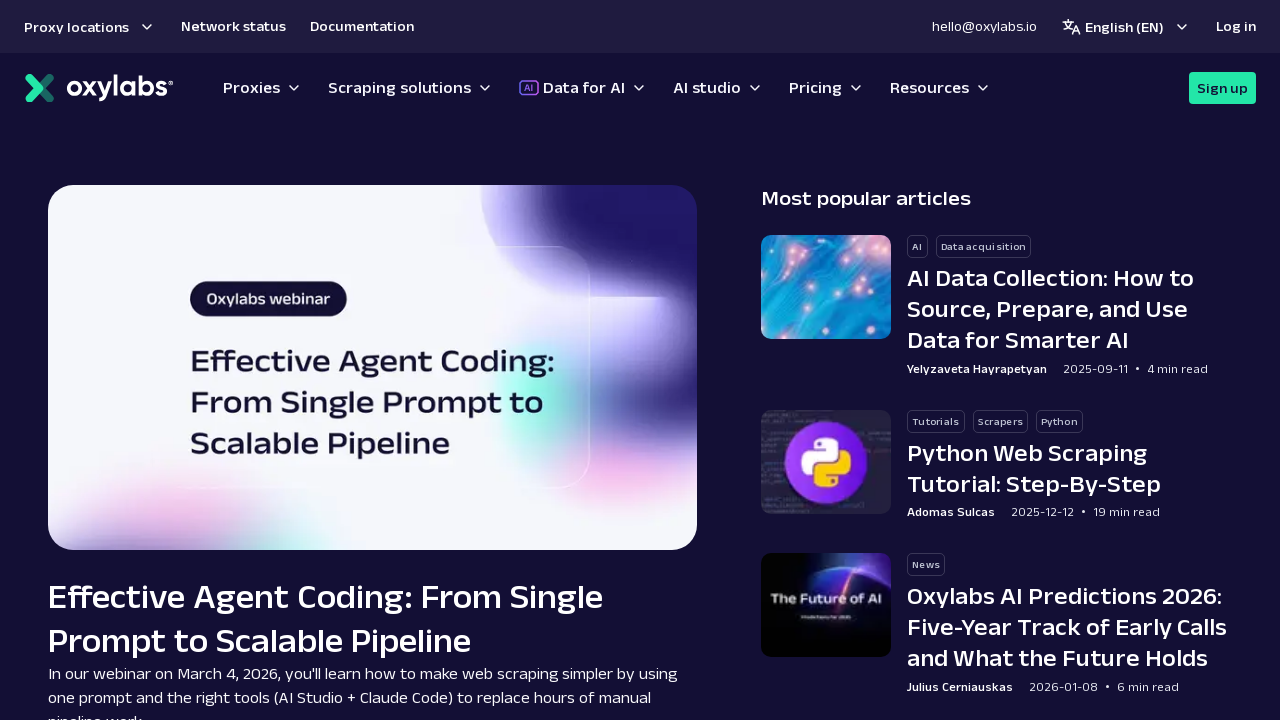

Blog post elements (h5 tags) loaded on the page
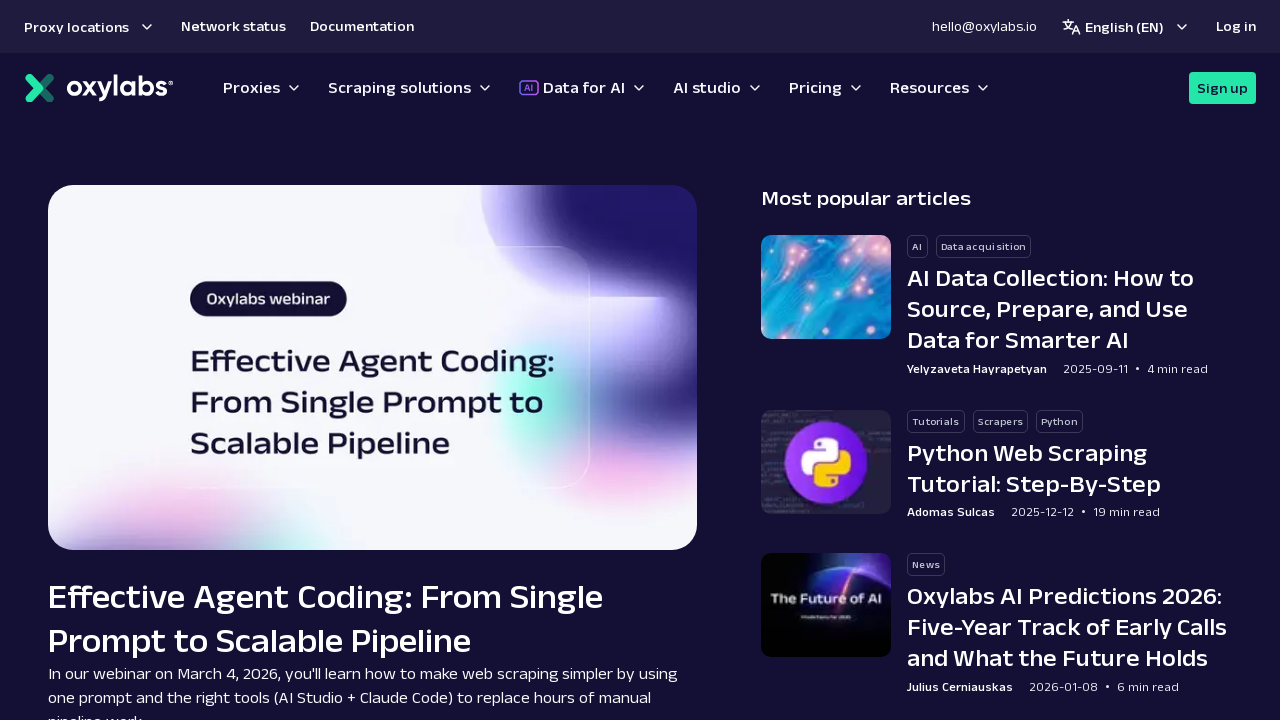

Verified that blog post elements are present on the page
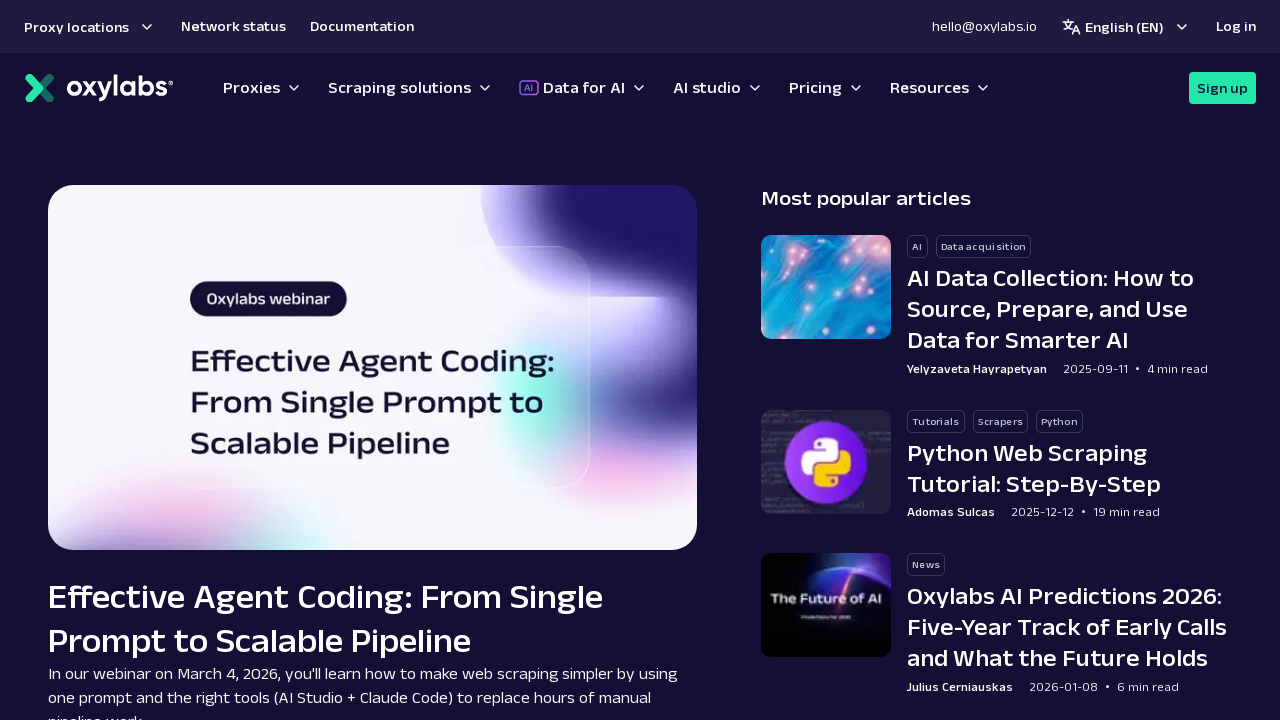

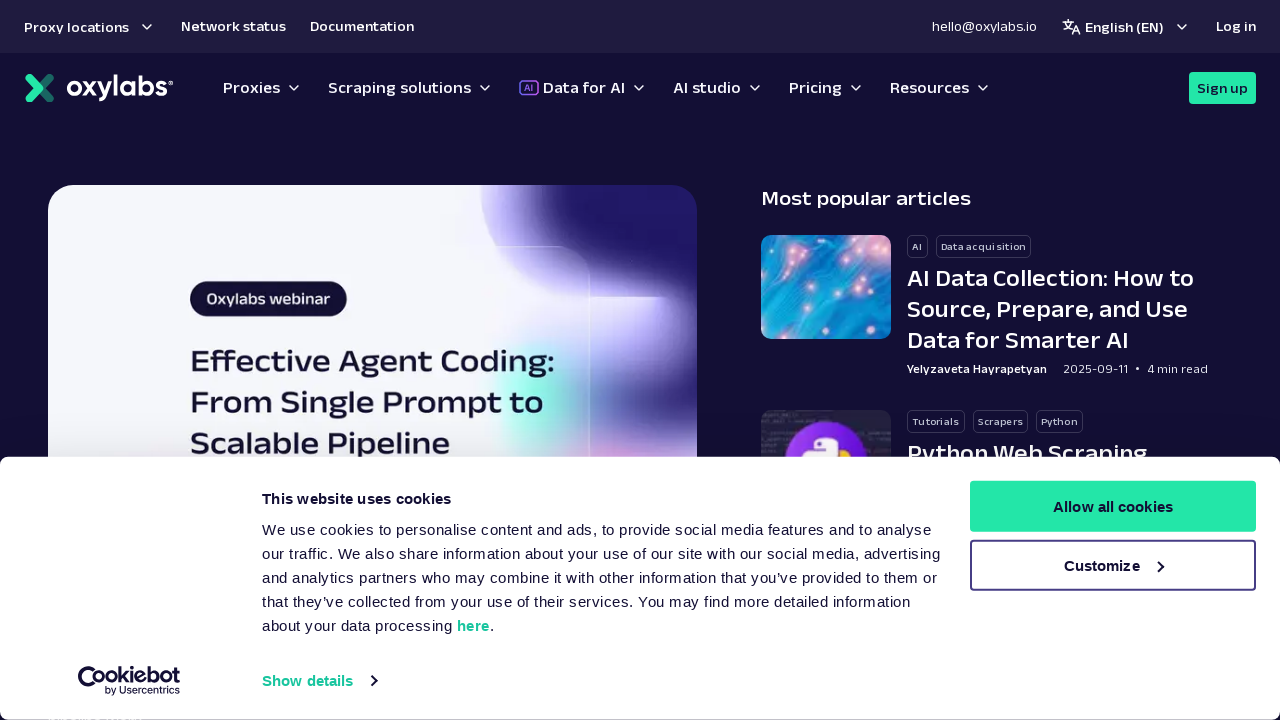